Tests the table's add row functionality by repeatedly adding new rows with employee information and confirming each addition

Starting URL: https://www.tutorialrepublic.com/snippets/bootstrap/table-with-add-and-delete-row-feature.php

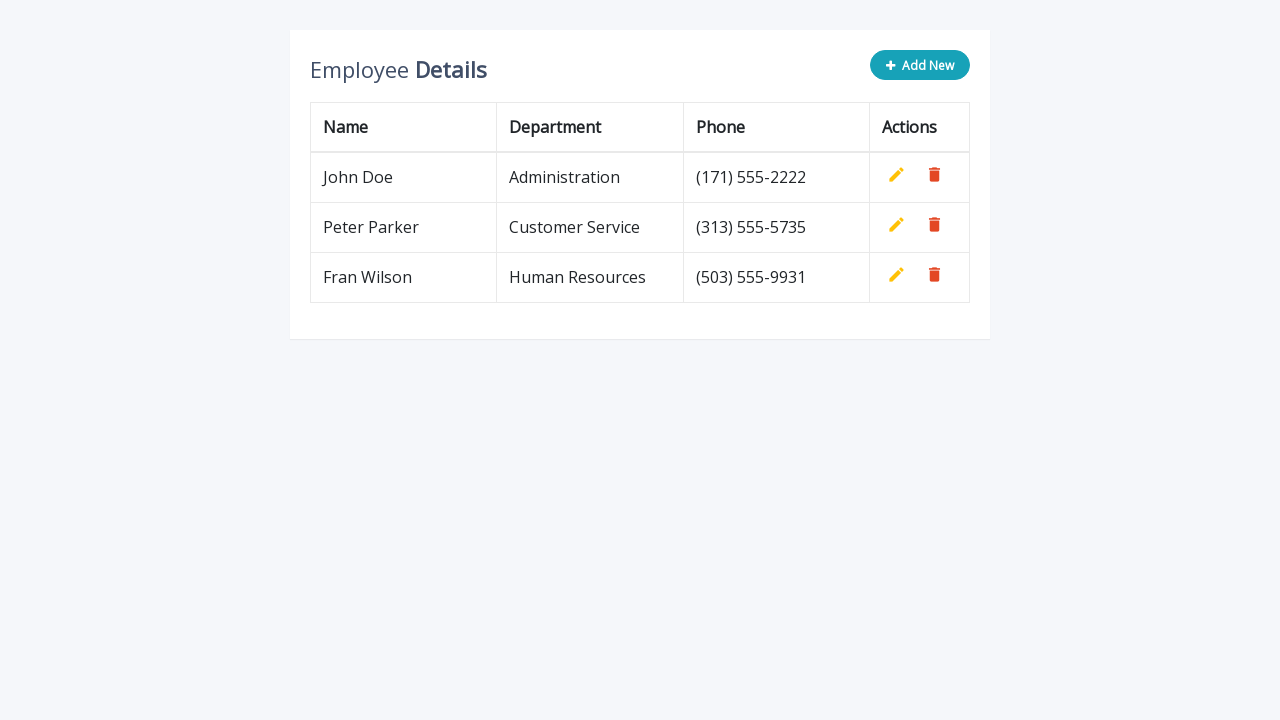

Clicked Add button to open employee form at (920, 65) on button[type='button']
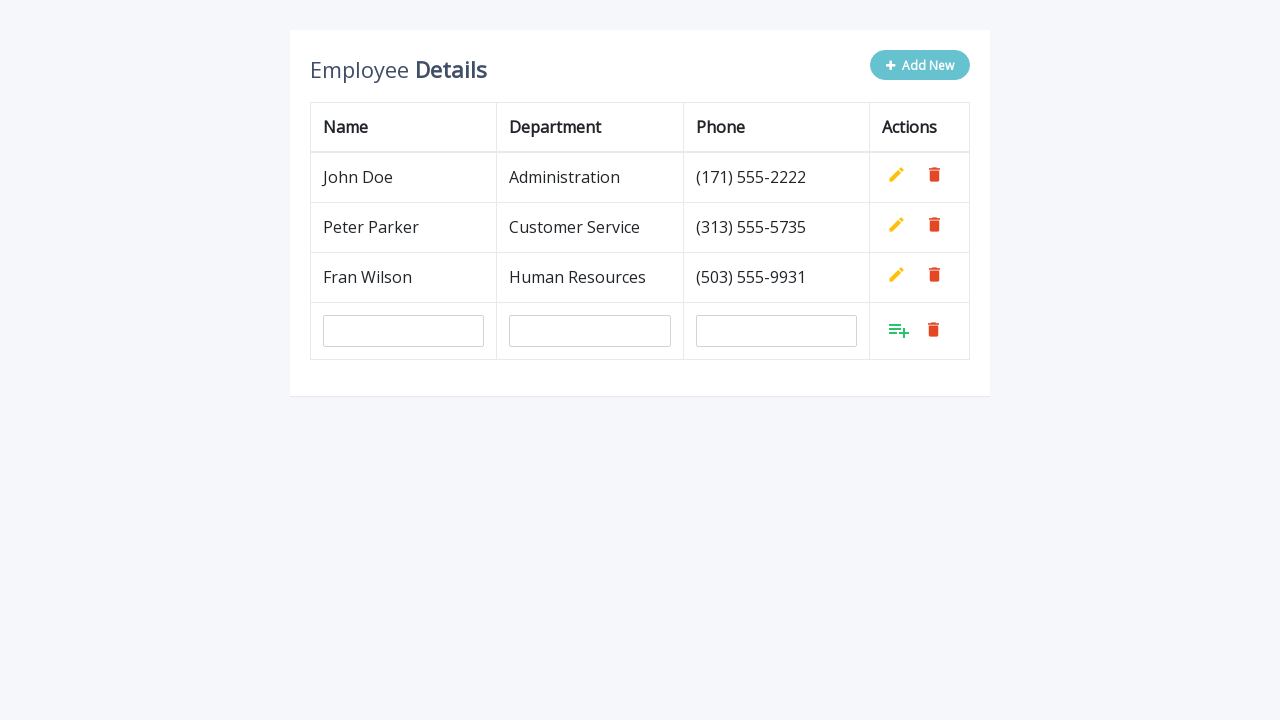

Name input field is now visible
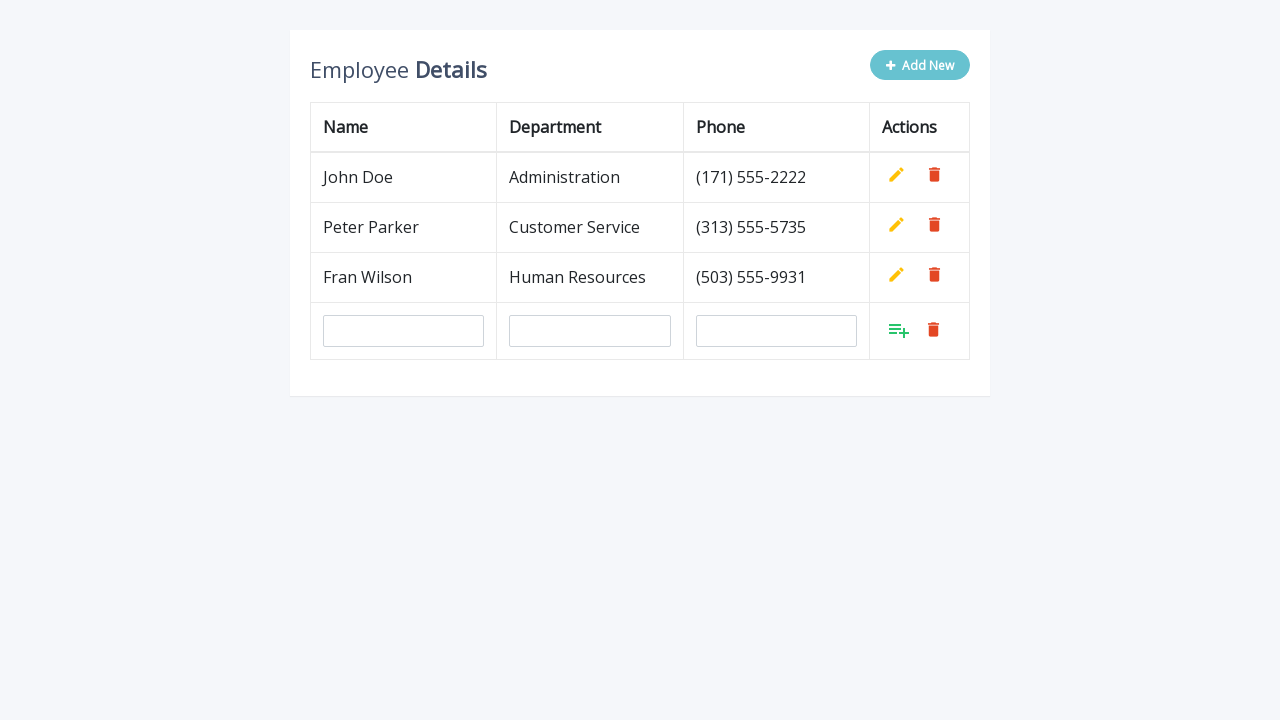

Filled name field with 'Nikola' on #name
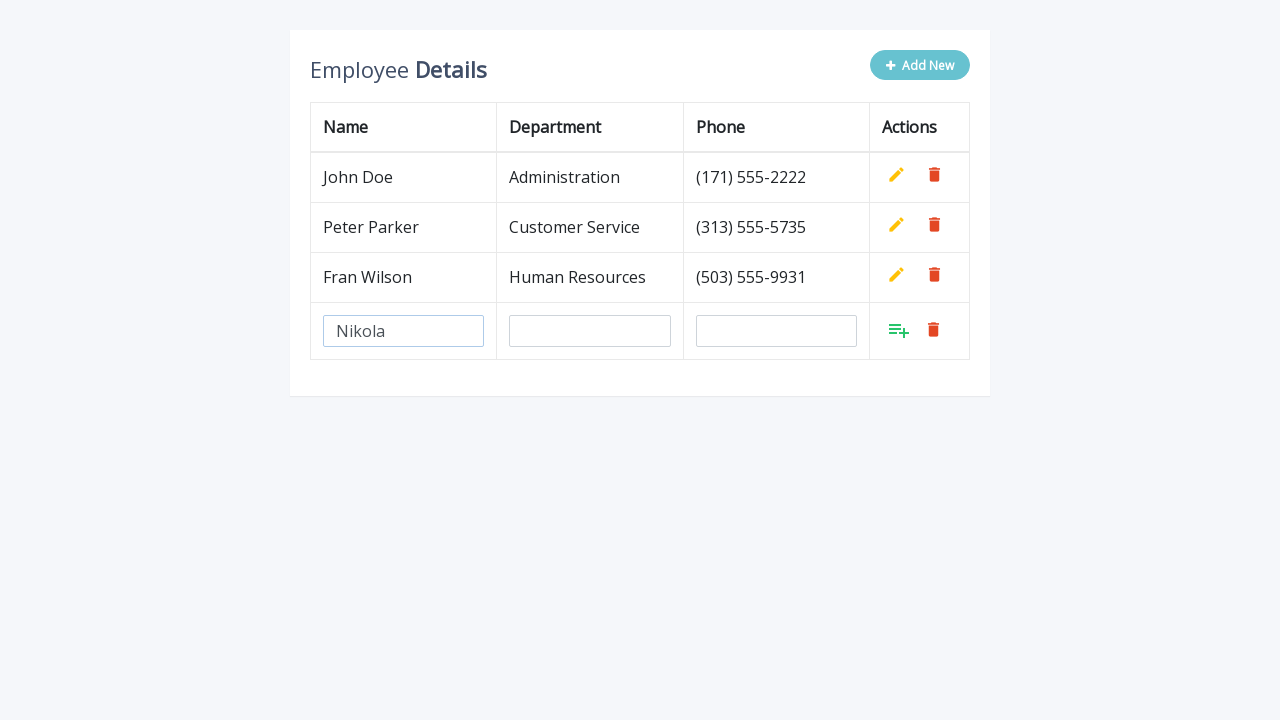

Filled department field with 'Human Resources' on #department
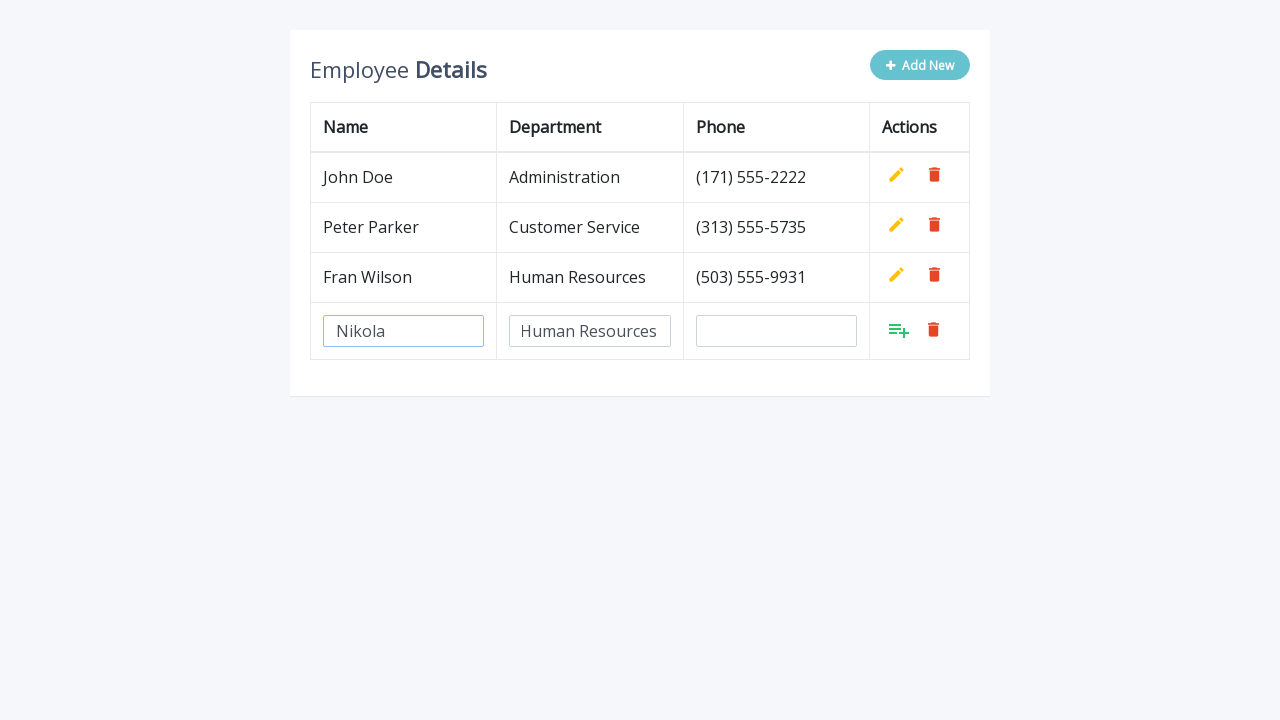

Filled phone field with '063548551' on #phone
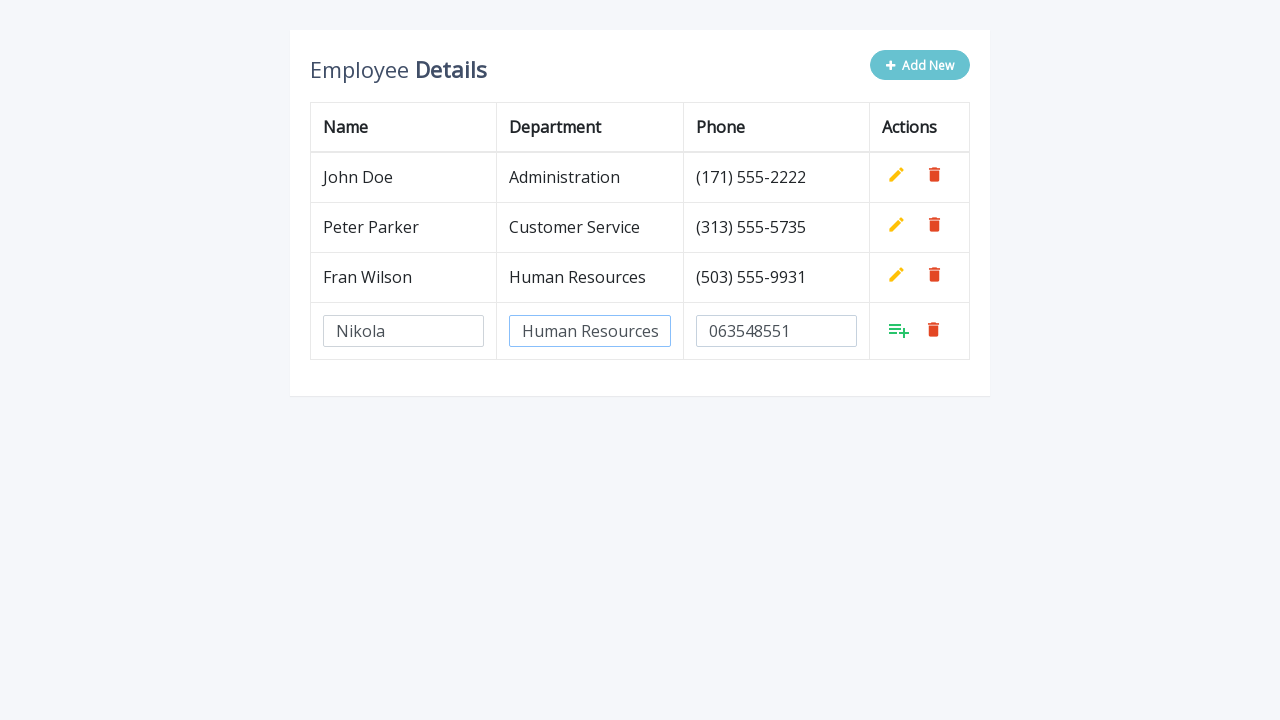

Clicked confirm button to add new employee row at (899, 330) on xpath=//table[contains(@class, 'table table-bordered')]/tbody/tr[last()]/td[last
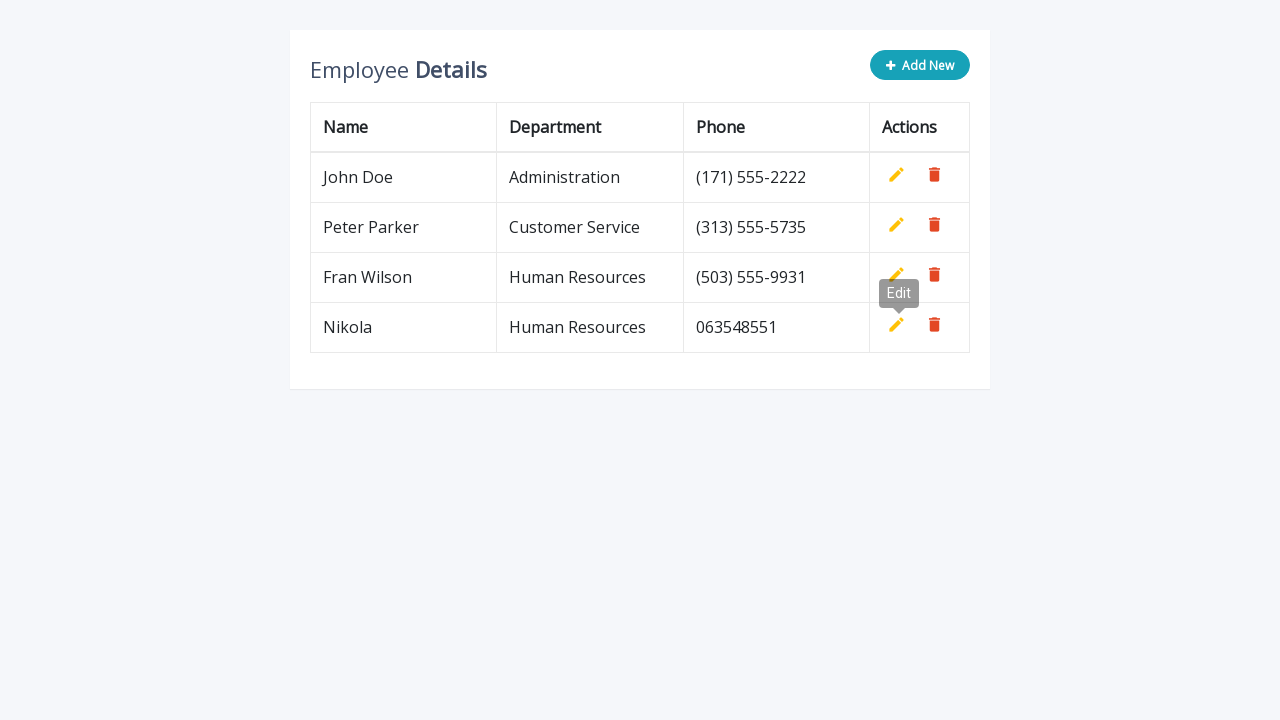

Waited 500ms for row to be added to table
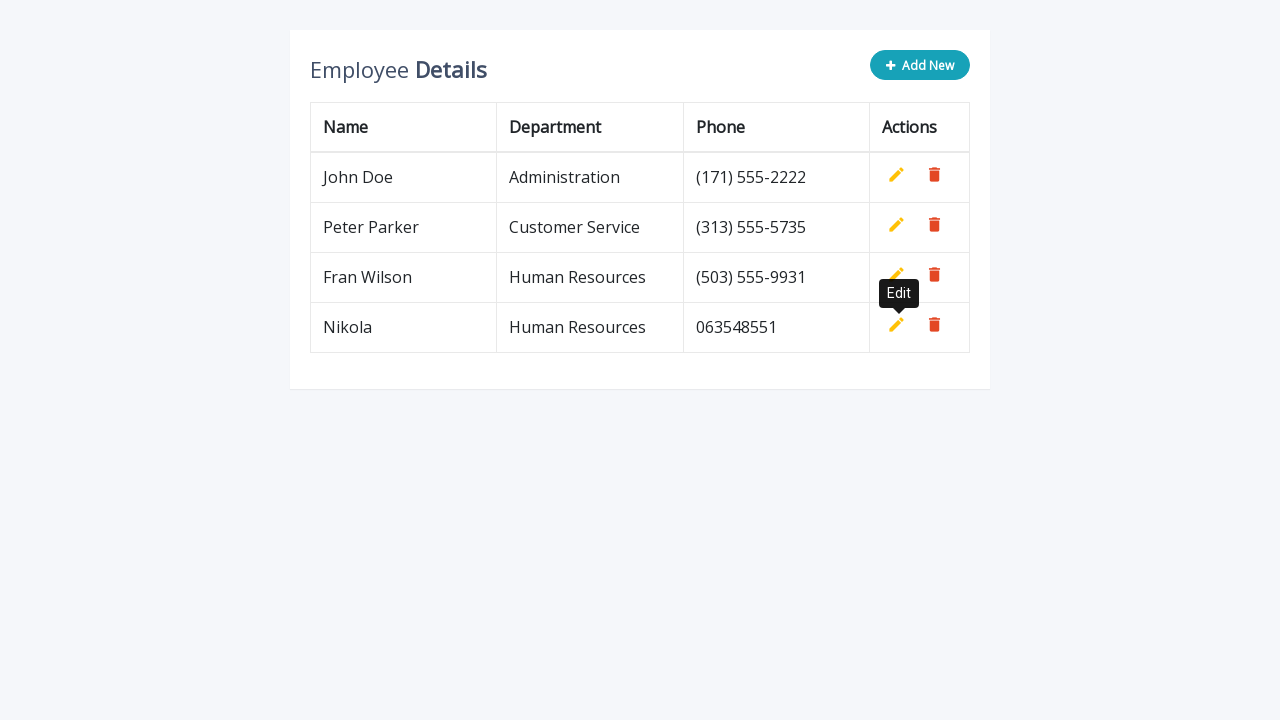

Clicked Add button to open employee form at (920, 65) on button[type='button']
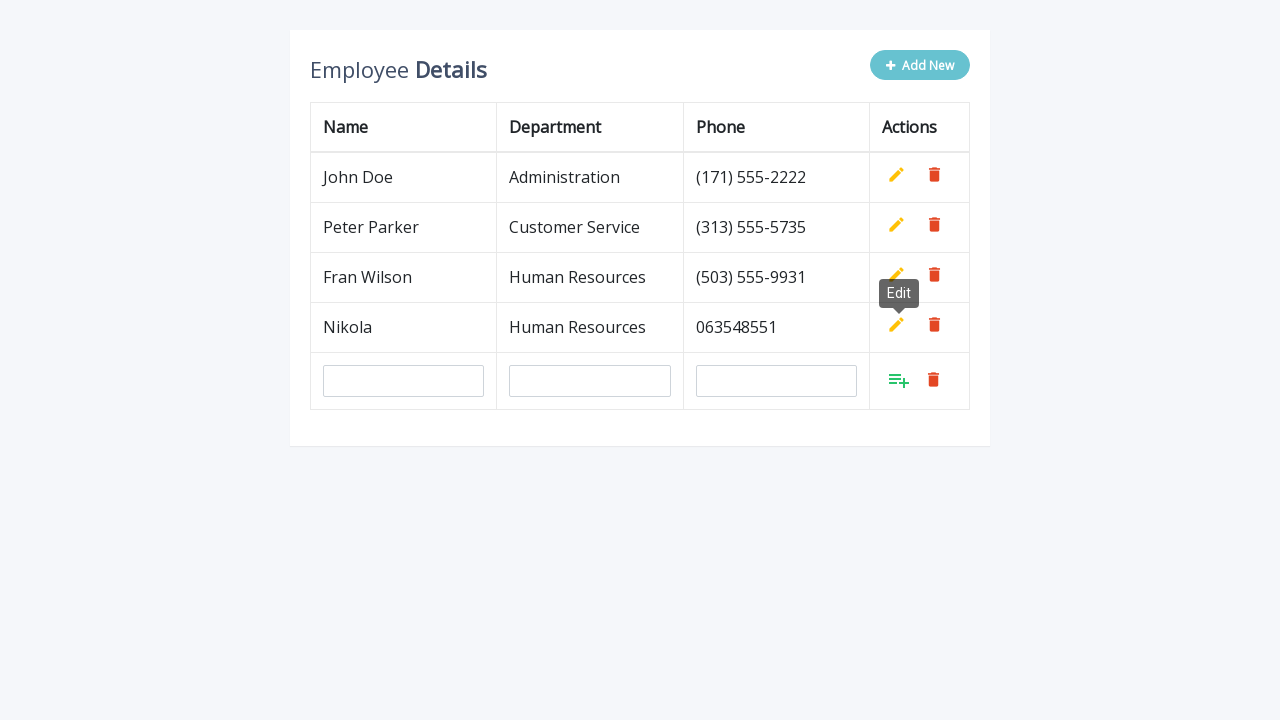

Name input field is now visible
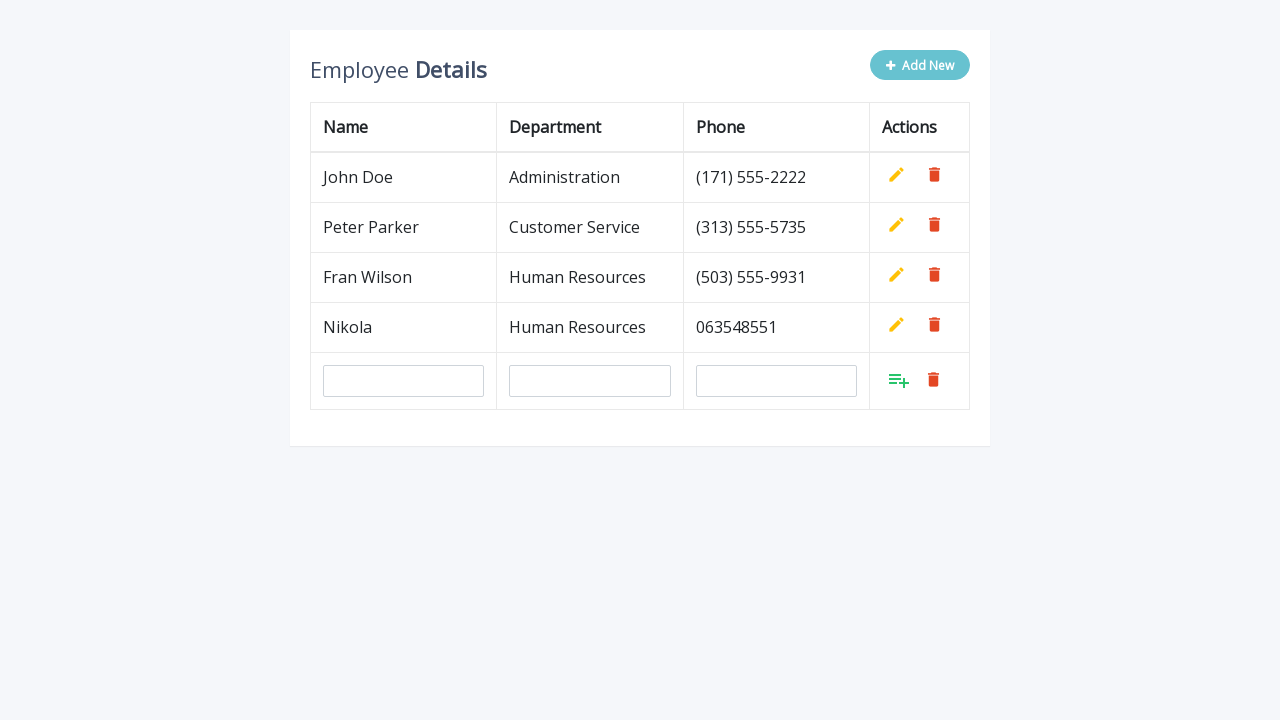

Filled name field with 'Nikola' on #name
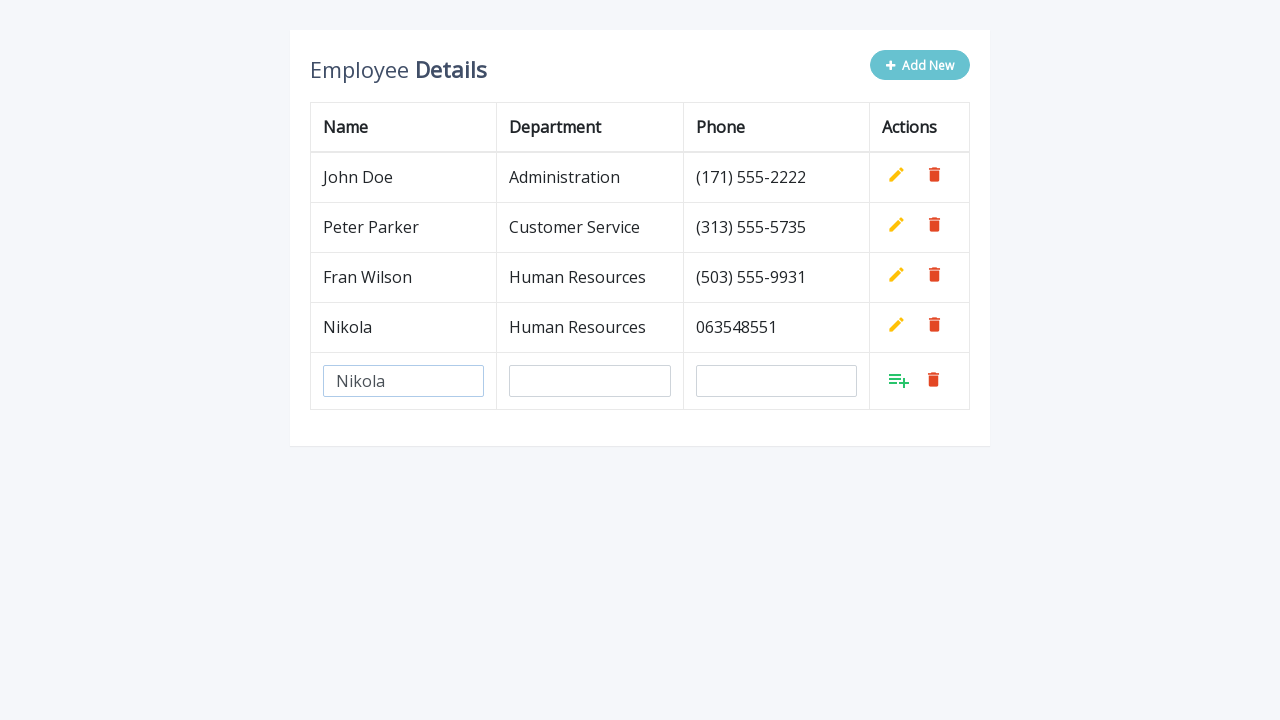

Filled department field with 'Human Resources' on #department
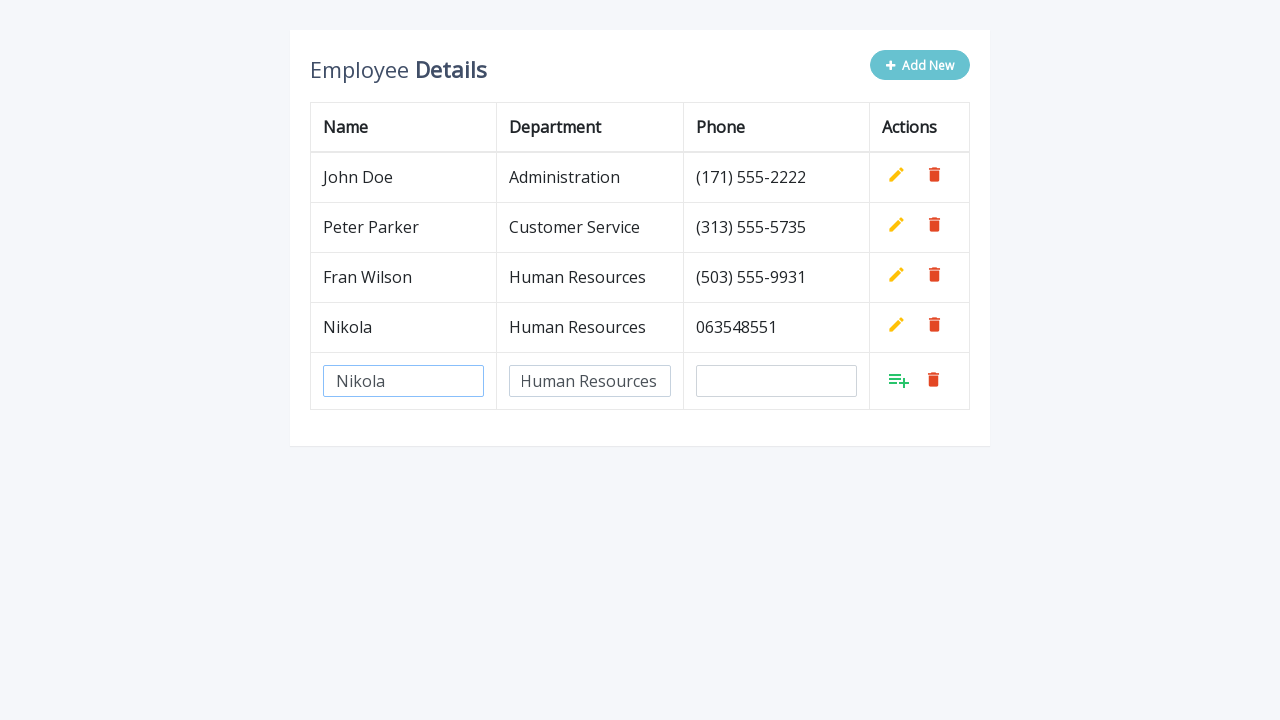

Filled phone field with '063548551' on #phone
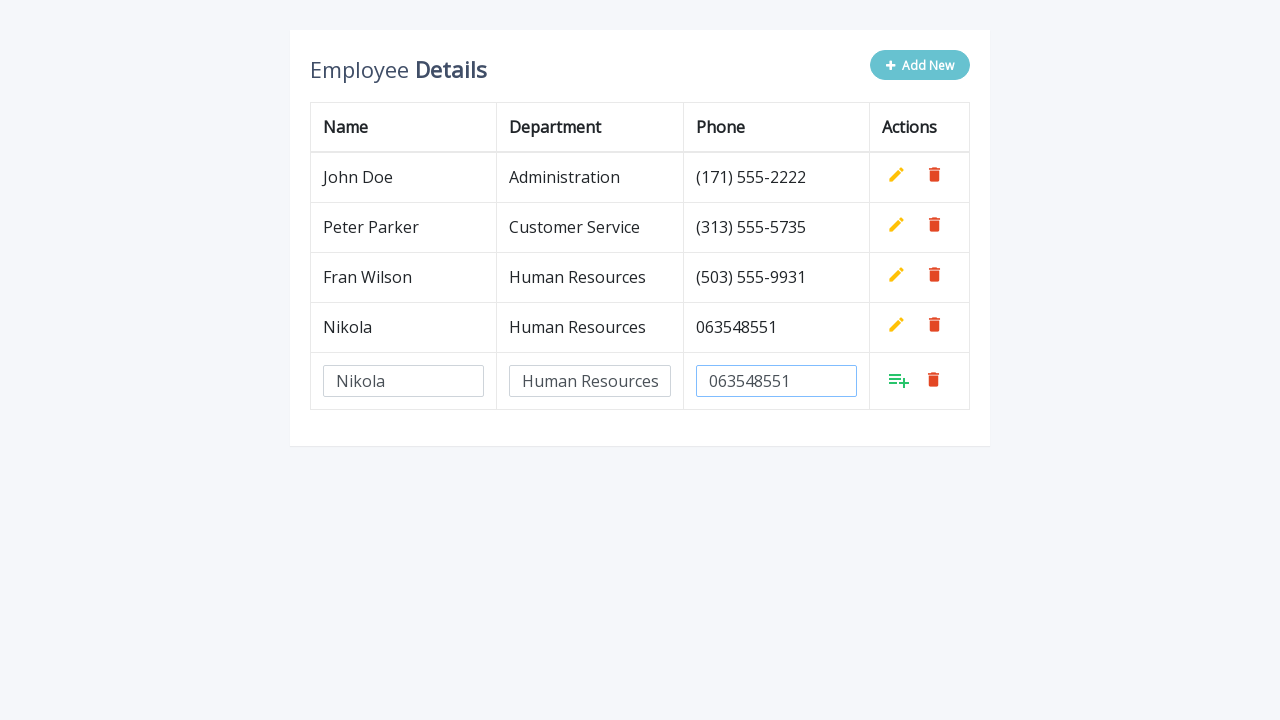

Clicked confirm button to add new employee row at (899, 380) on xpath=//table[contains(@class, 'table table-bordered')]/tbody/tr[last()]/td[last
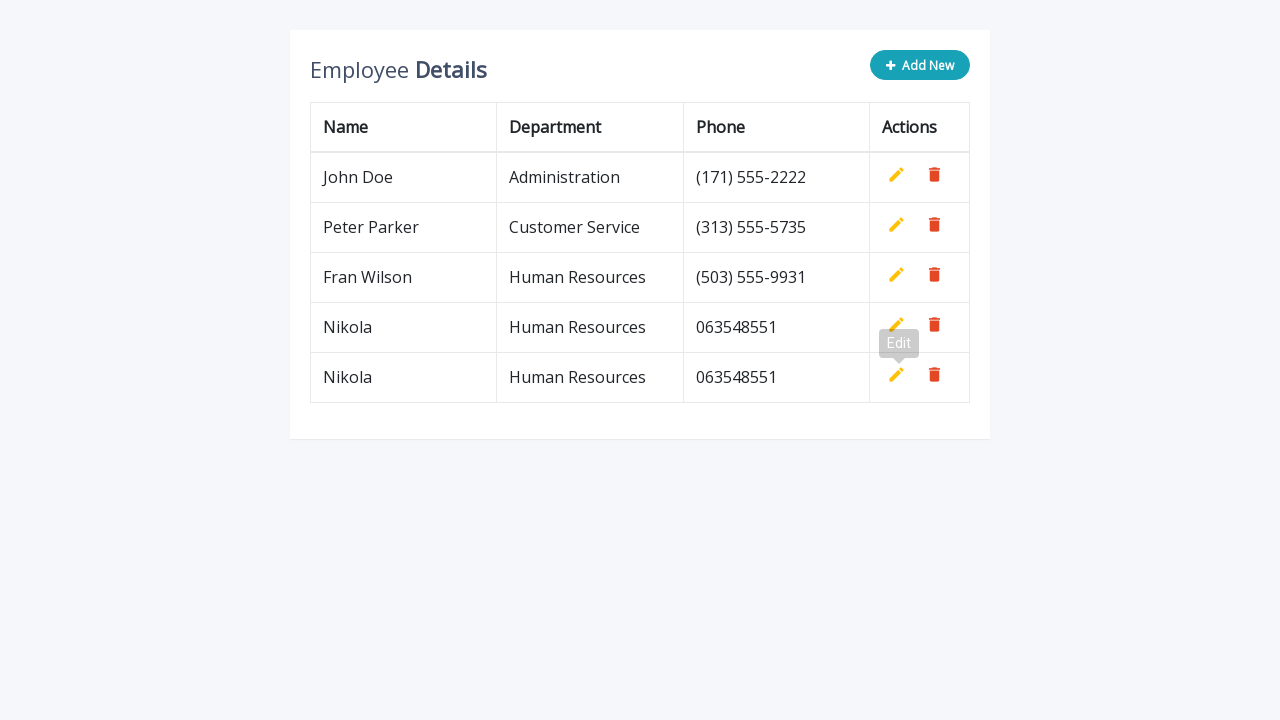

Waited 500ms for row to be added to table
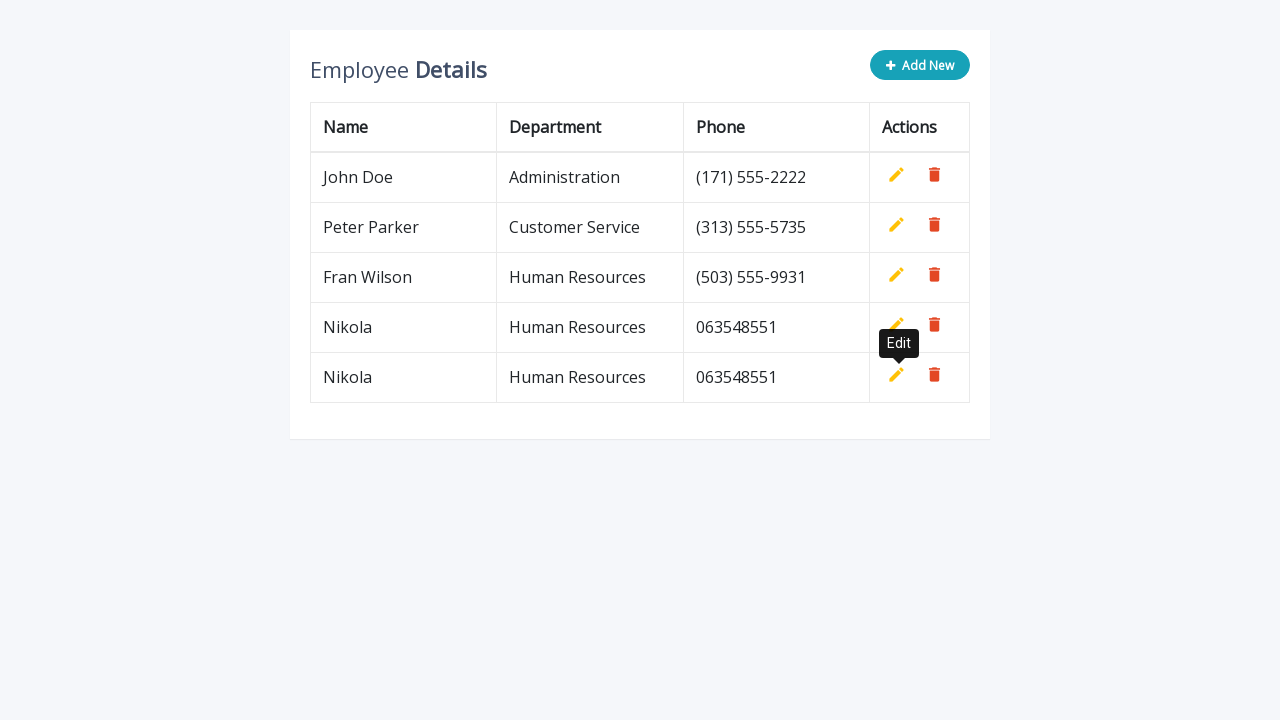

Clicked Add button to open employee form at (920, 65) on button[type='button']
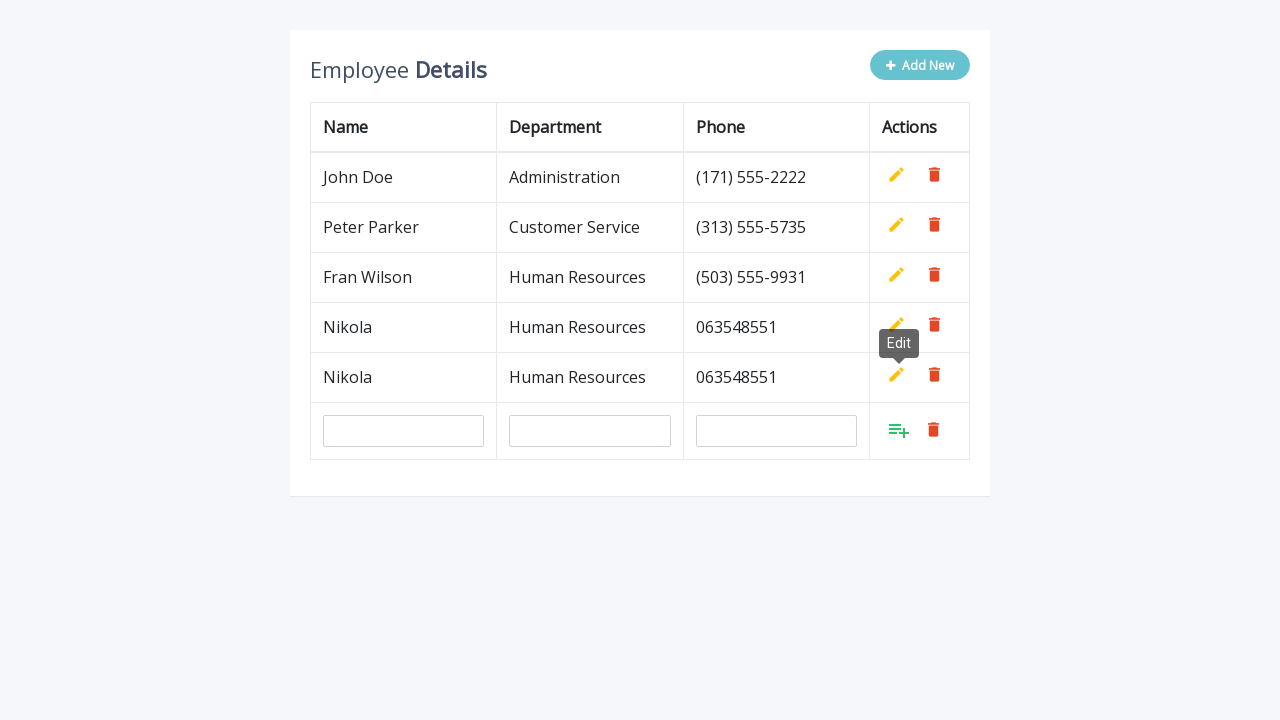

Name input field is now visible
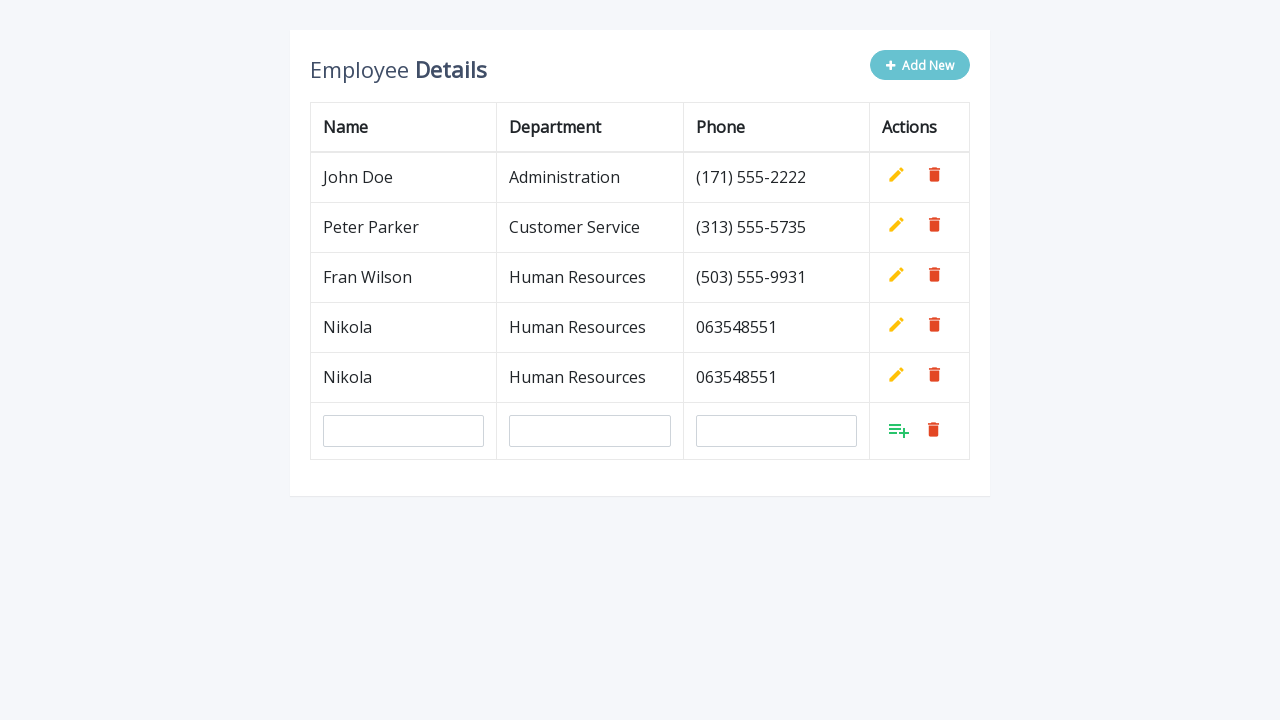

Filled name field with 'Nikola' on #name
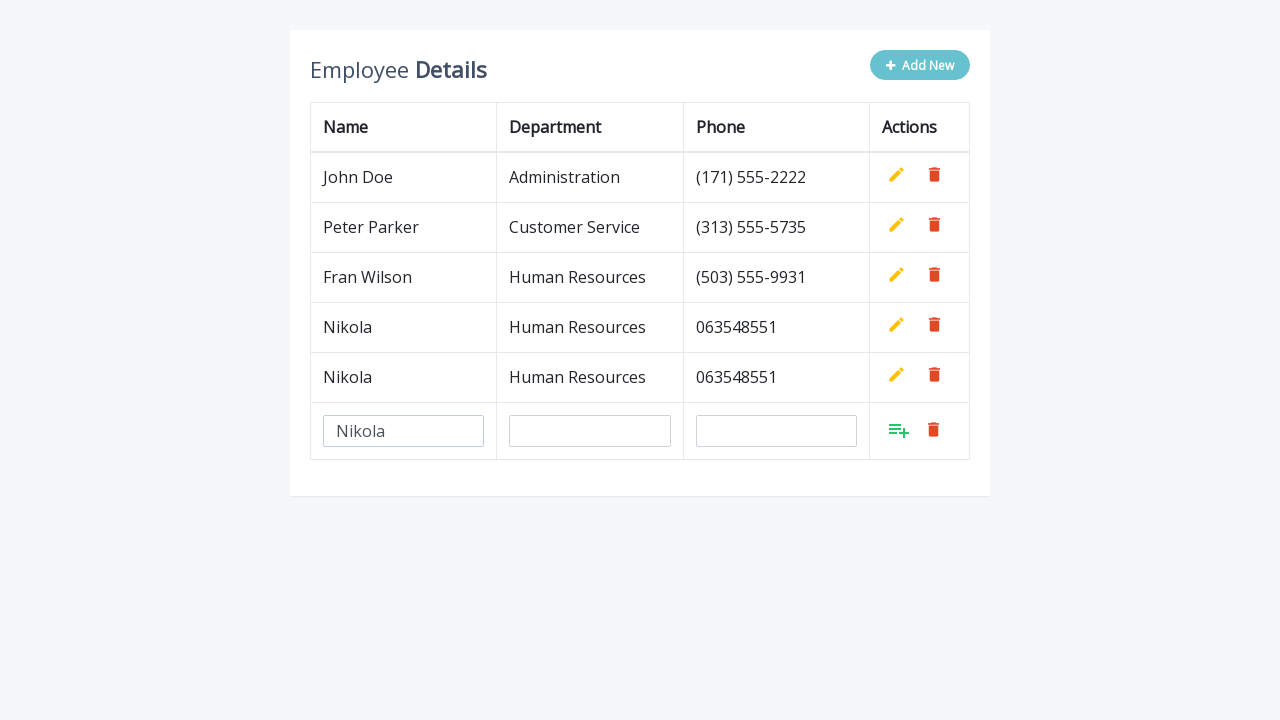

Filled department field with 'Human Resources' on #department
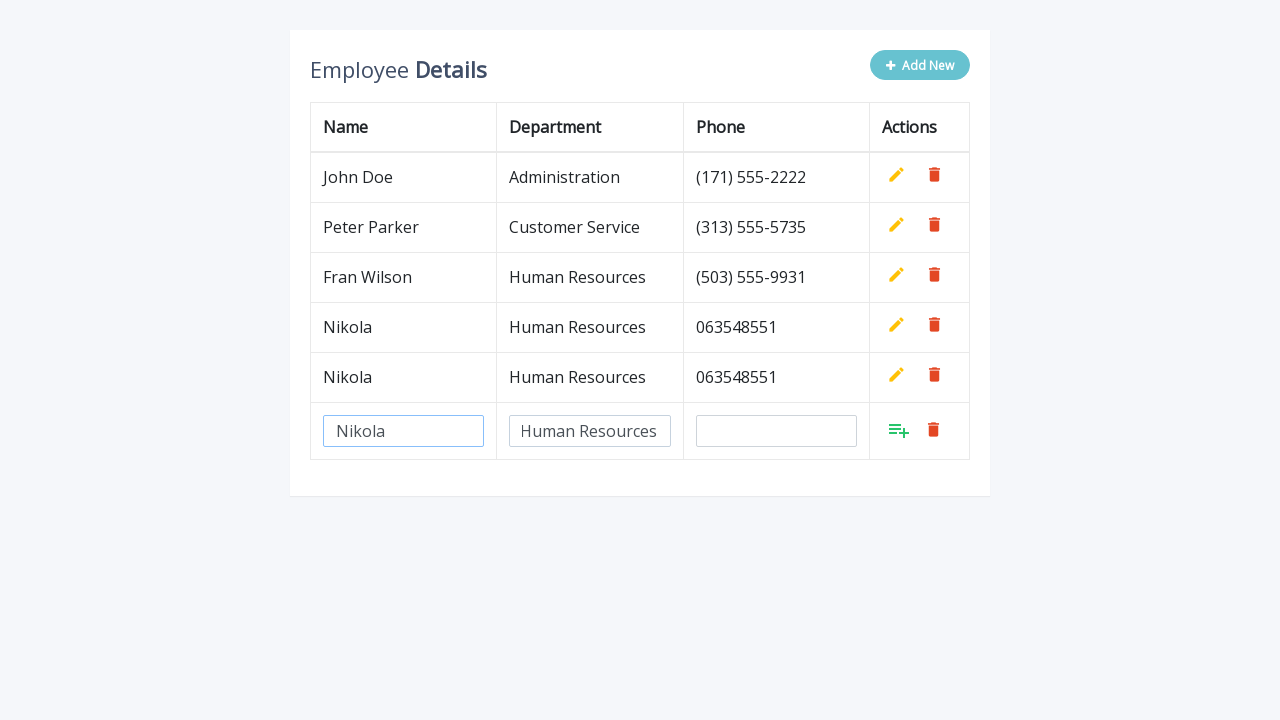

Filled phone field with '063548551' on #phone
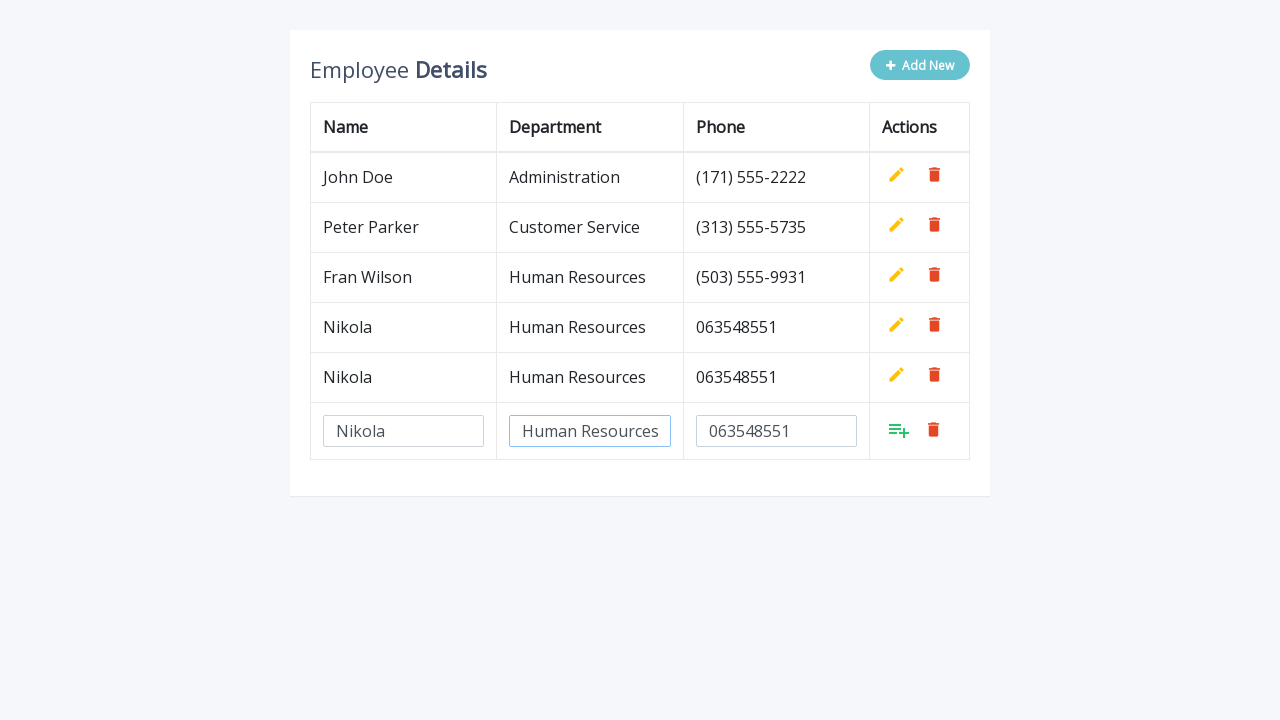

Clicked confirm button to add new employee row at (899, 430) on xpath=//table[contains(@class, 'table table-bordered')]/tbody/tr[last()]/td[last
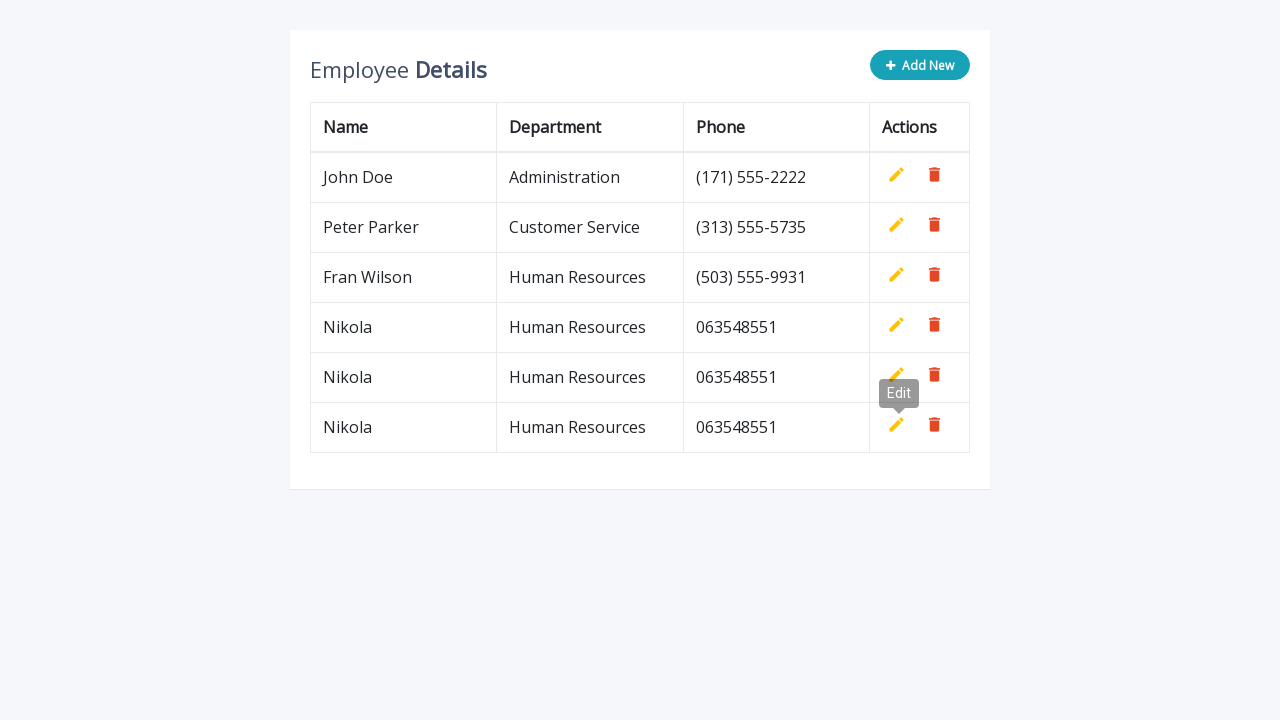

Waited 500ms for row to be added to table
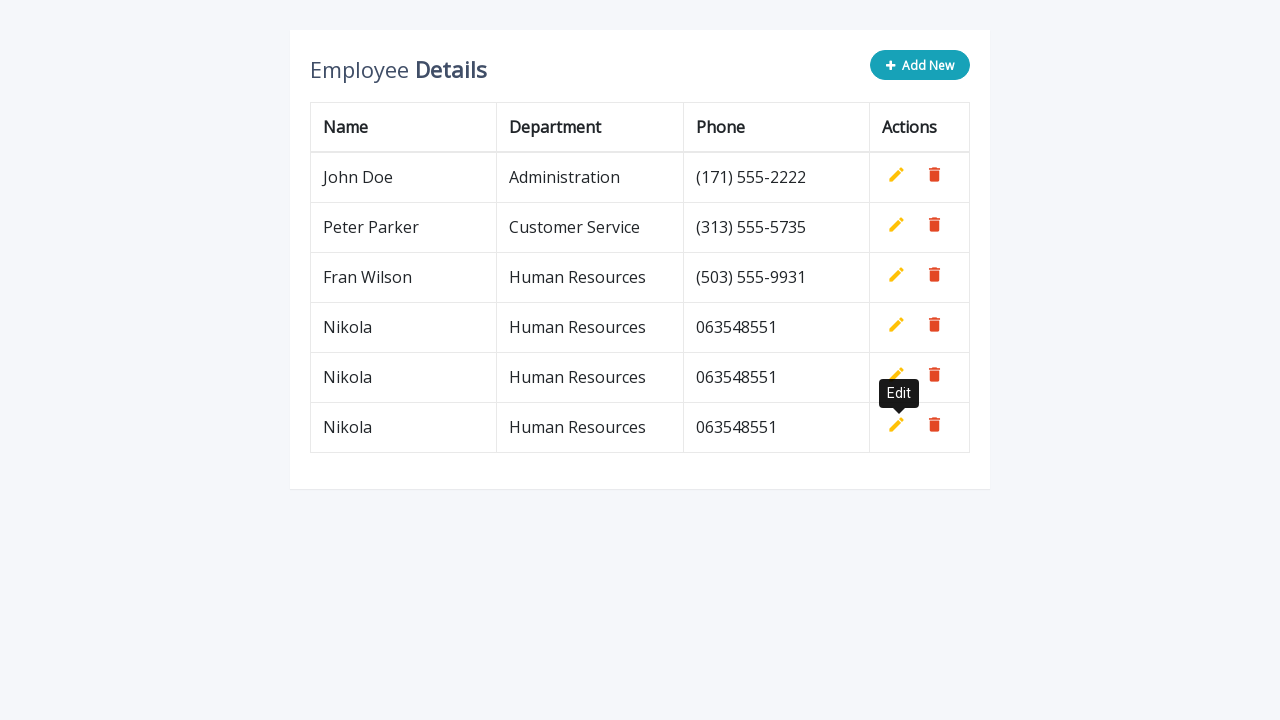

Clicked Add button to open employee form at (920, 65) on button[type='button']
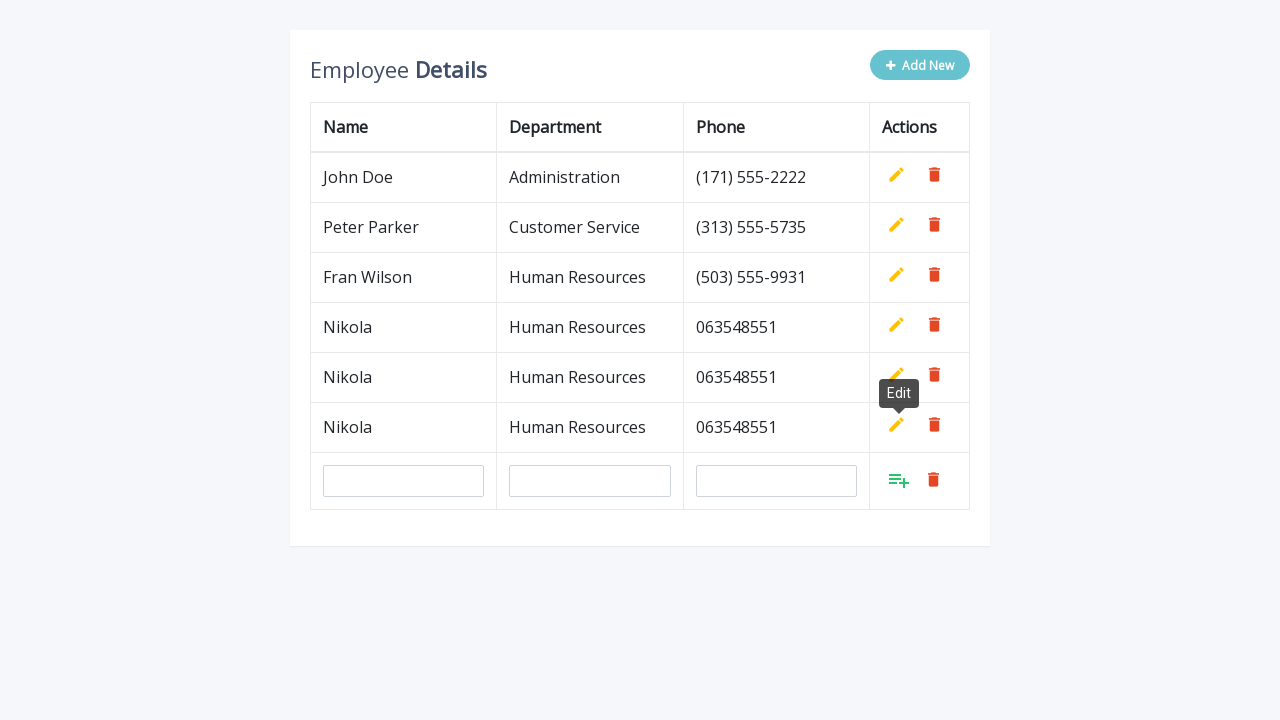

Name input field is now visible
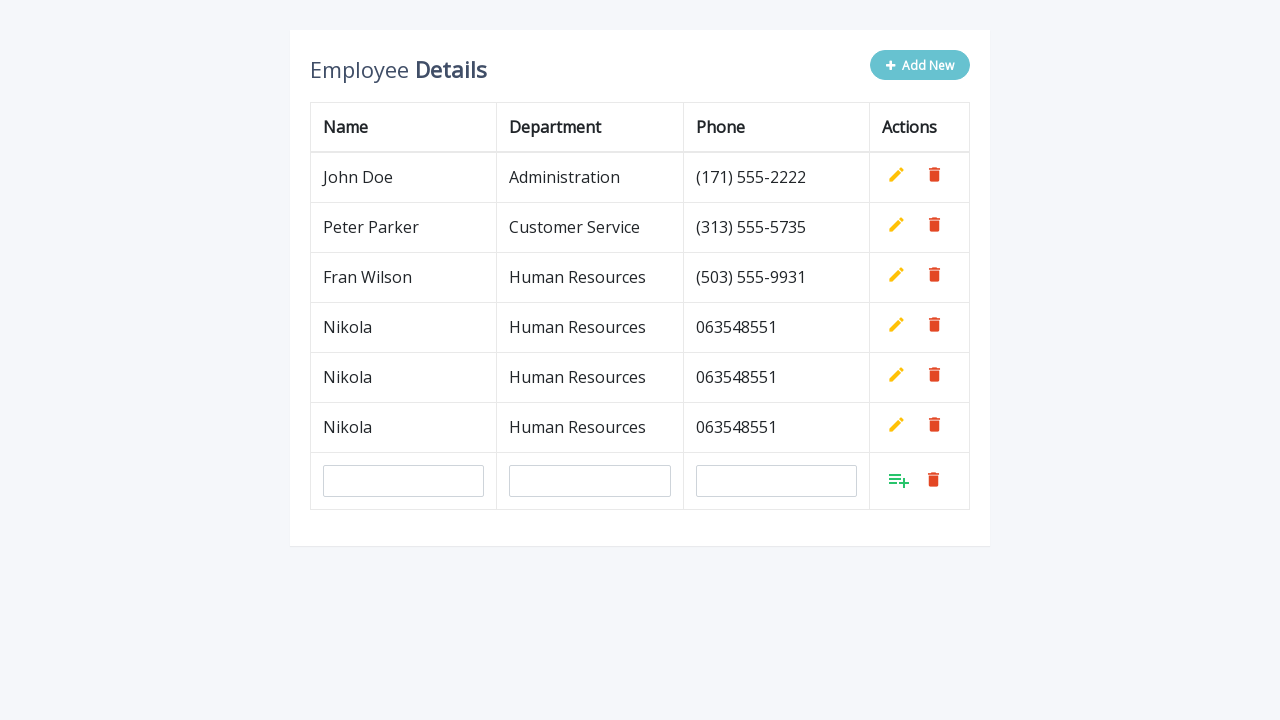

Filled name field with 'Nikola' on #name
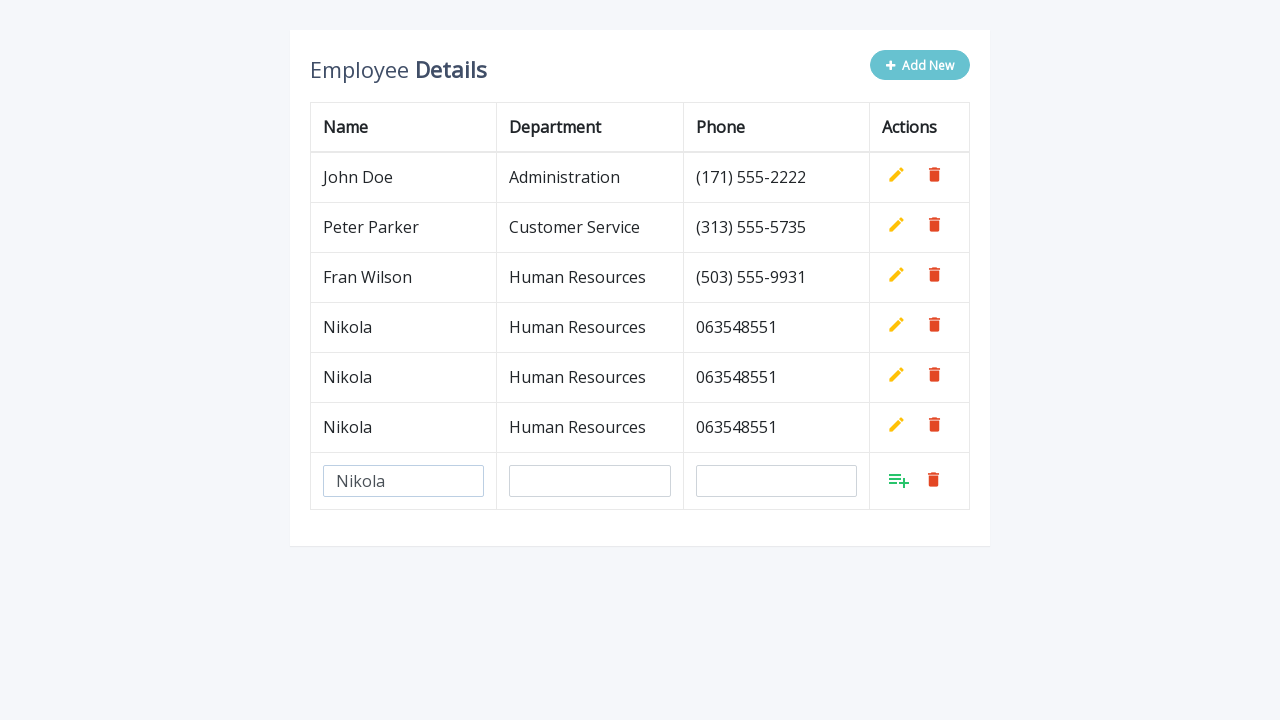

Filled department field with 'Human Resources' on #department
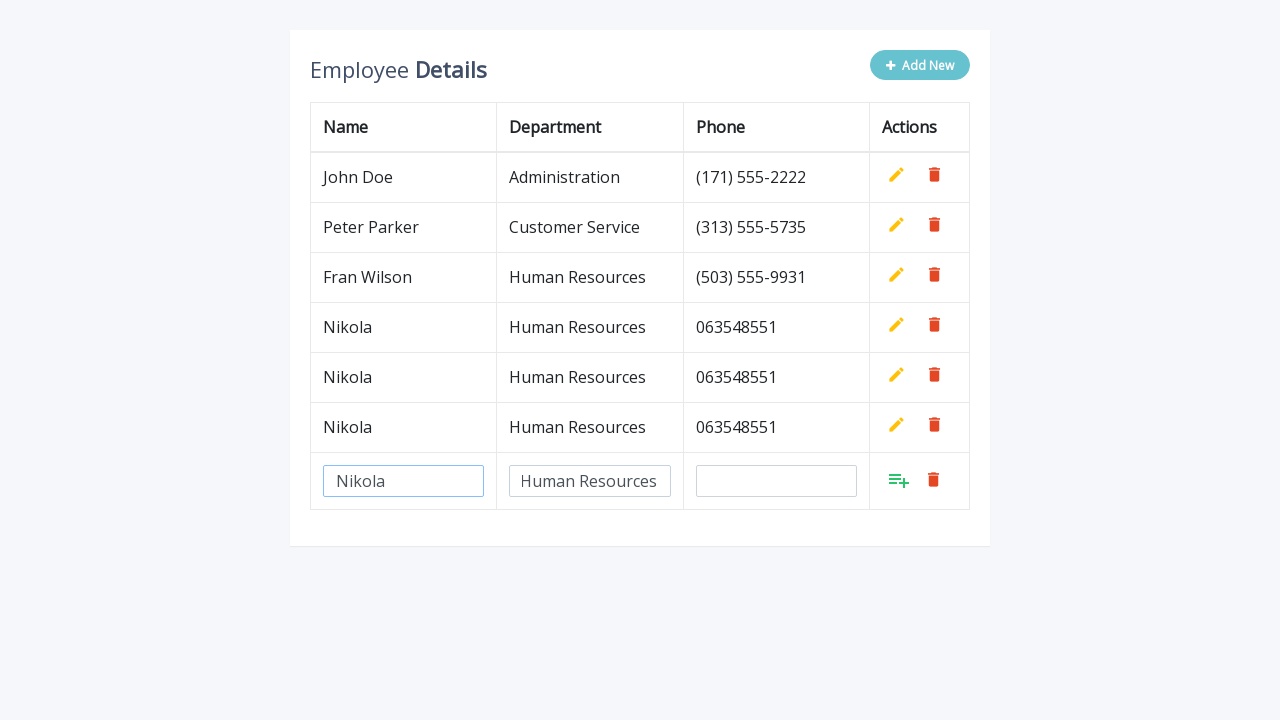

Filled phone field with '063548551' on #phone
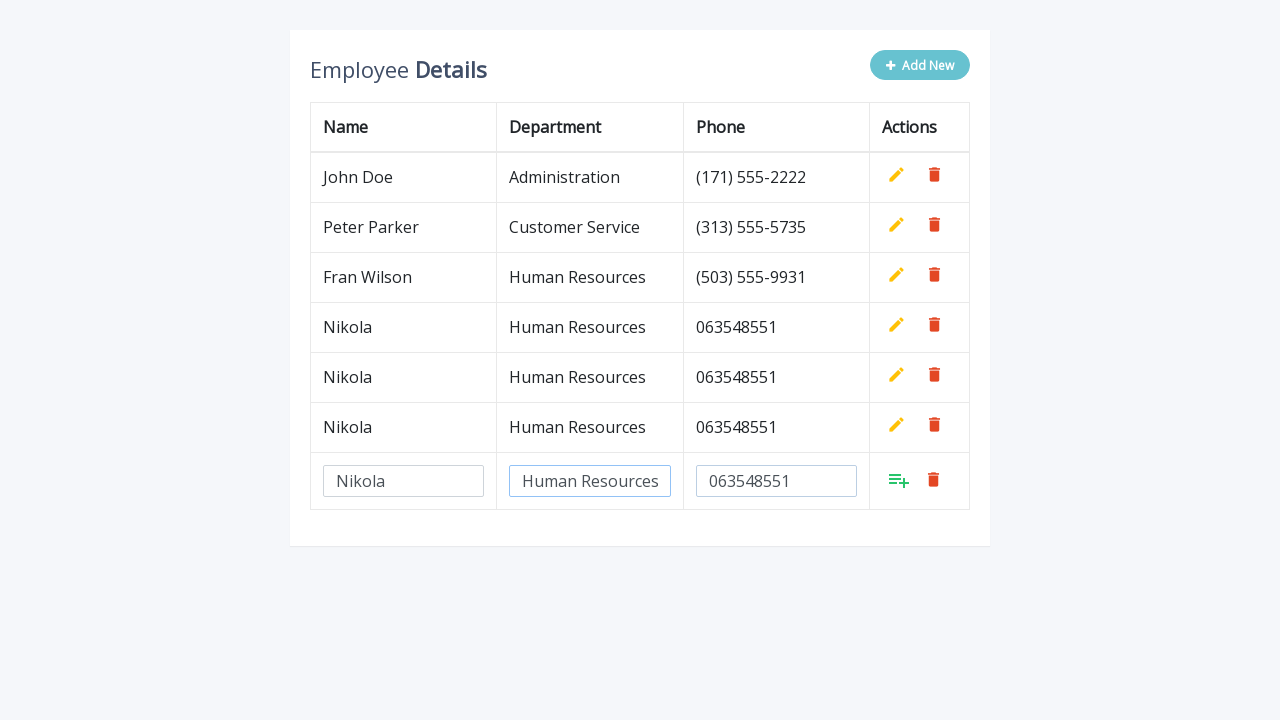

Clicked confirm button to add new employee row at (899, 480) on xpath=//table[contains(@class, 'table table-bordered')]/tbody/tr[last()]/td[last
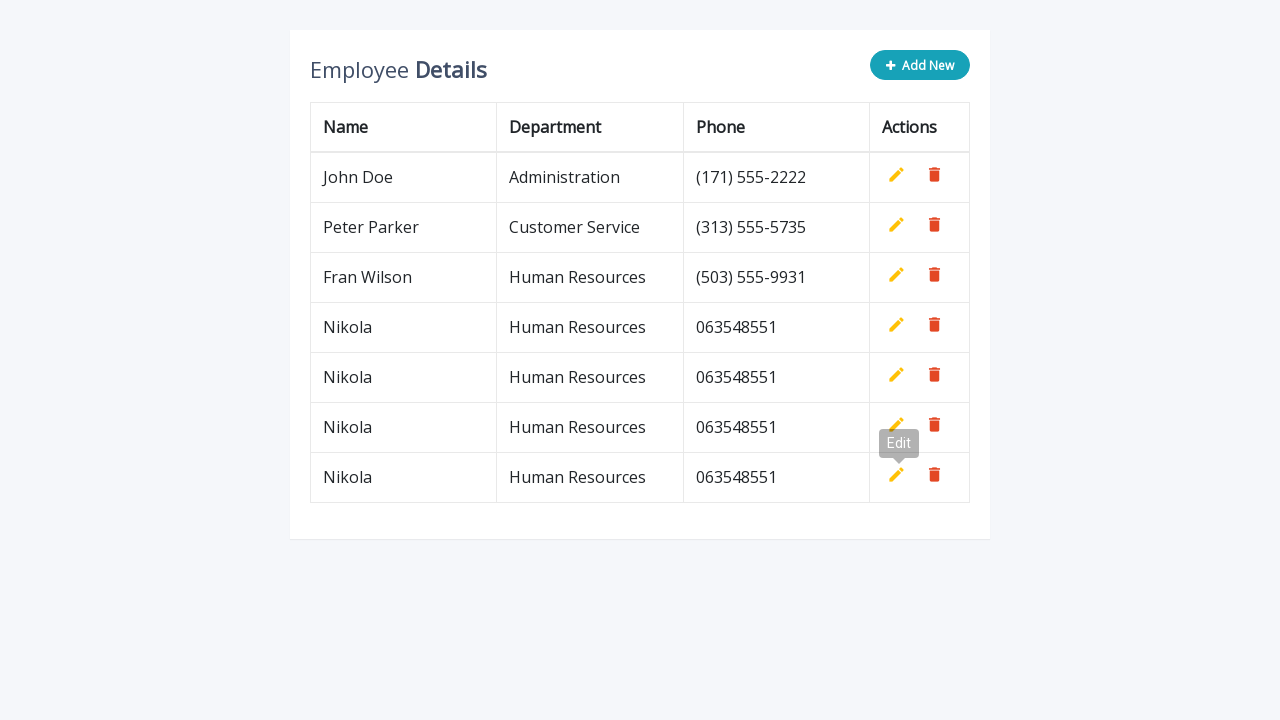

Waited 500ms for row to be added to table
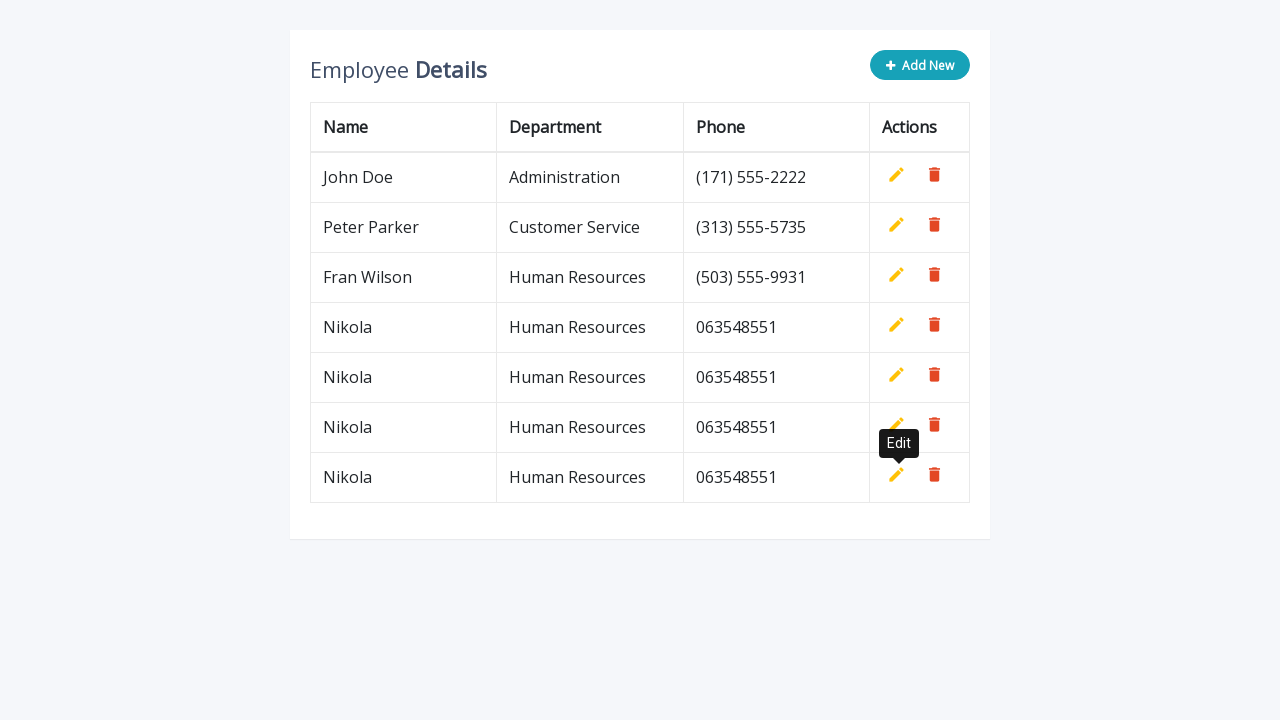

Clicked Add button to open employee form at (920, 65) on button[type='button']
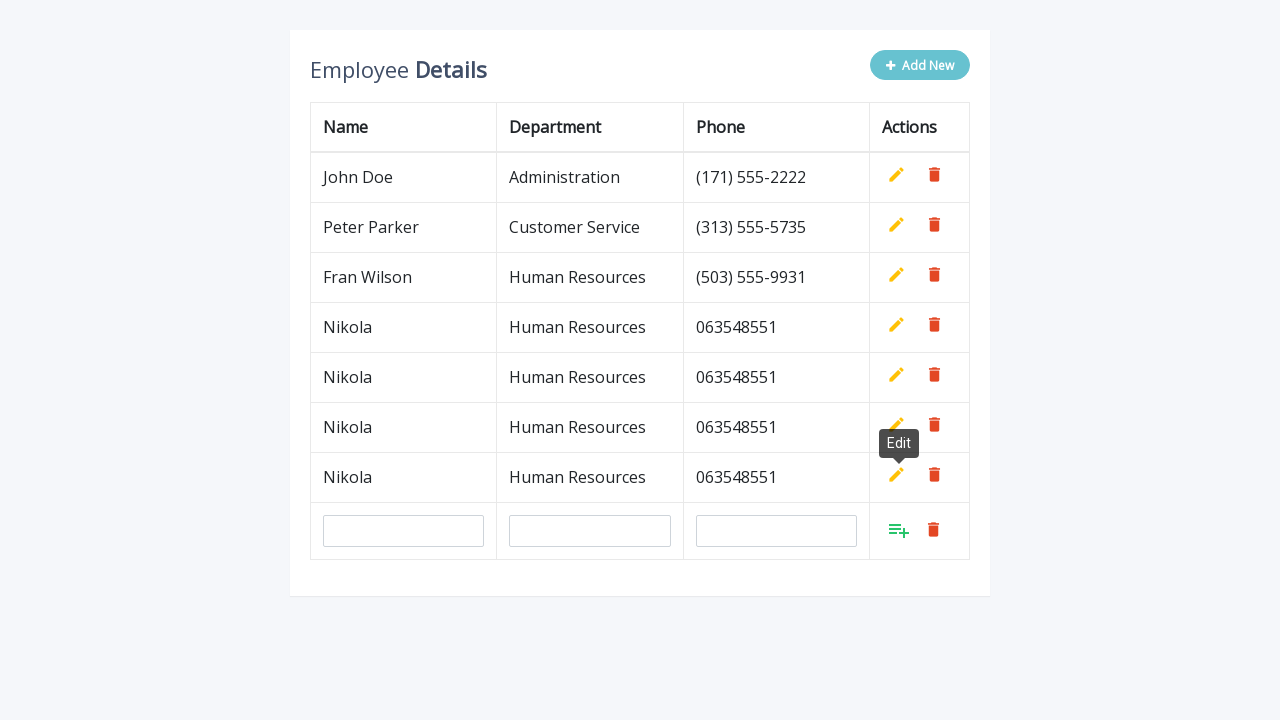

Name input field is now visible
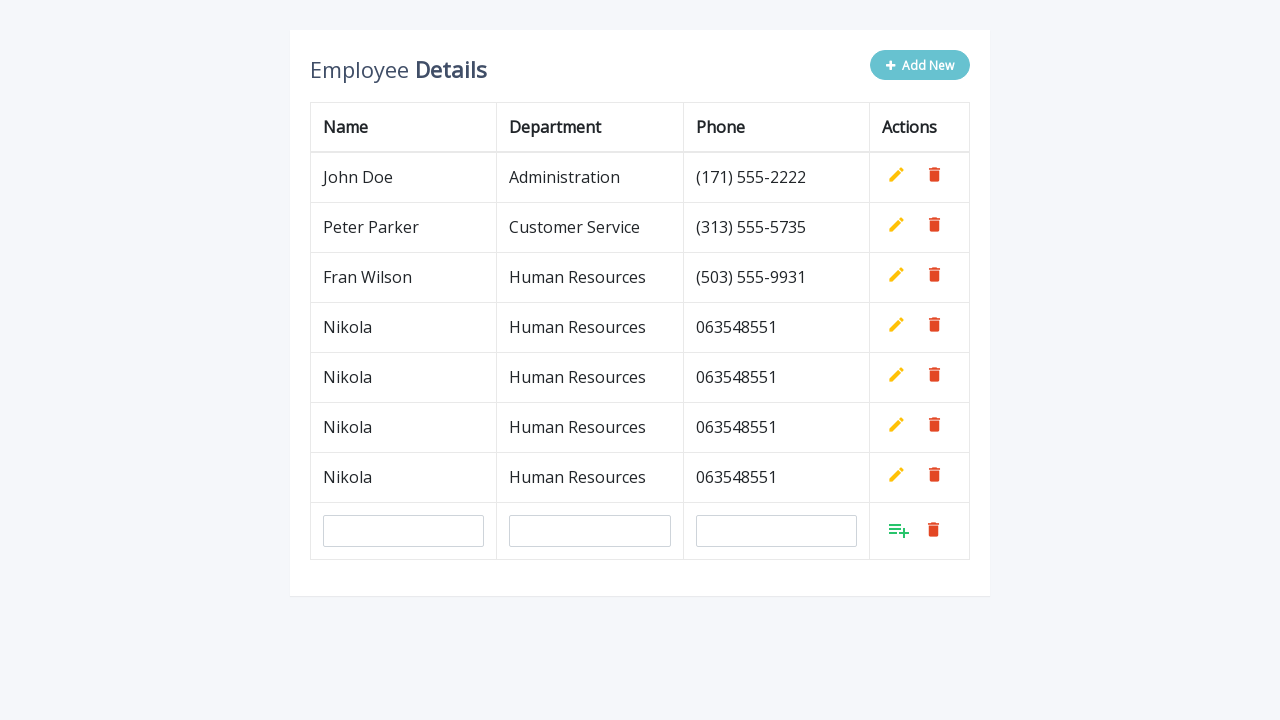

Filled name field with 'Nikola' on #name
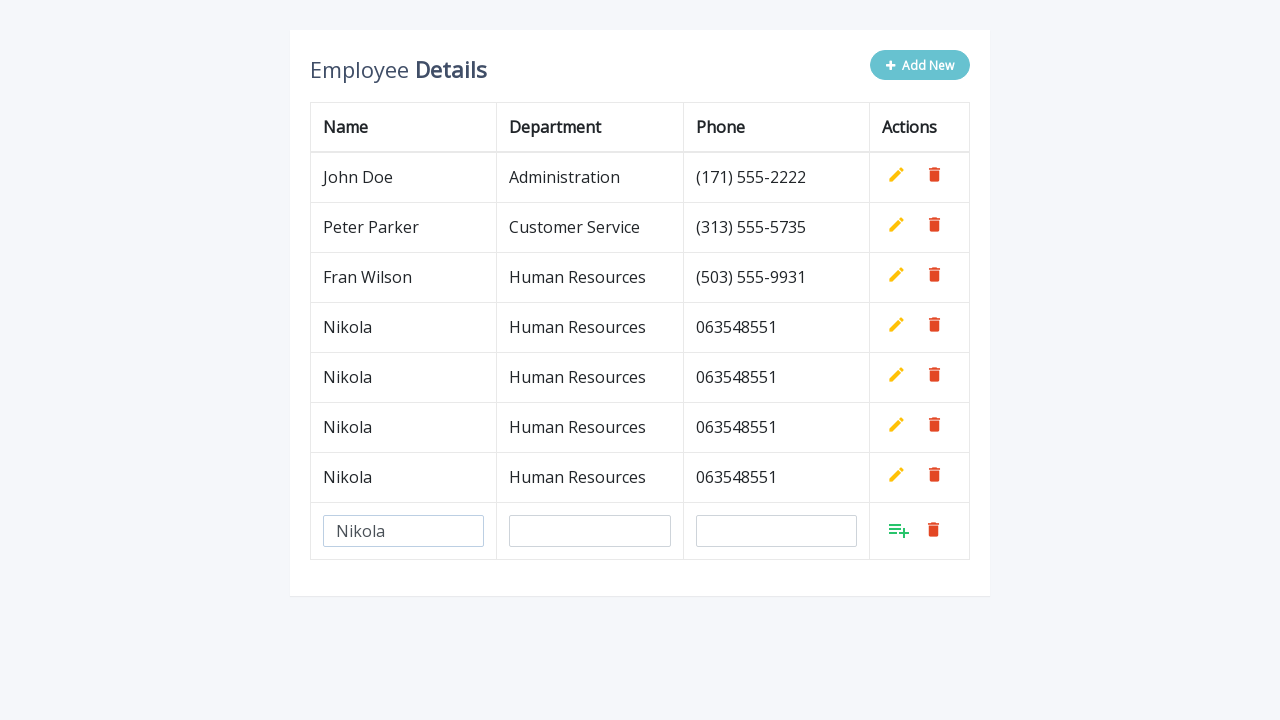

Filled department field with 'Human Resources' on #department
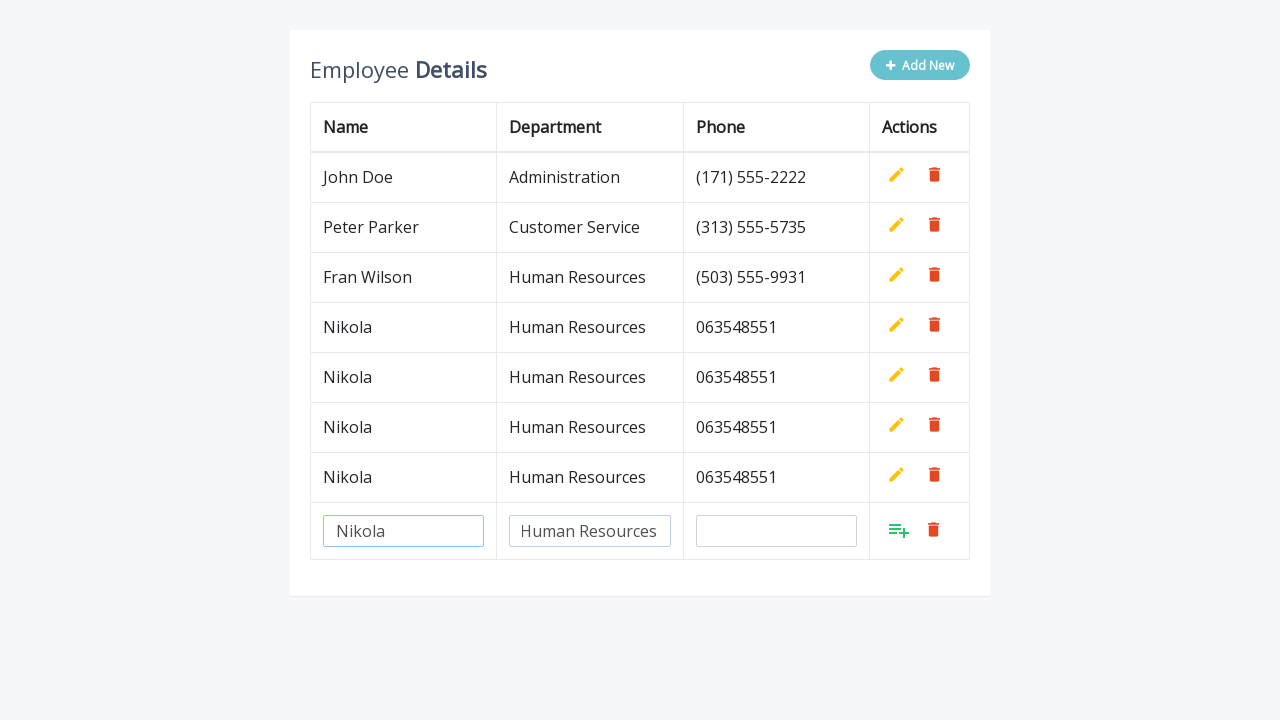

Filled phone field with '063548551' on #phone
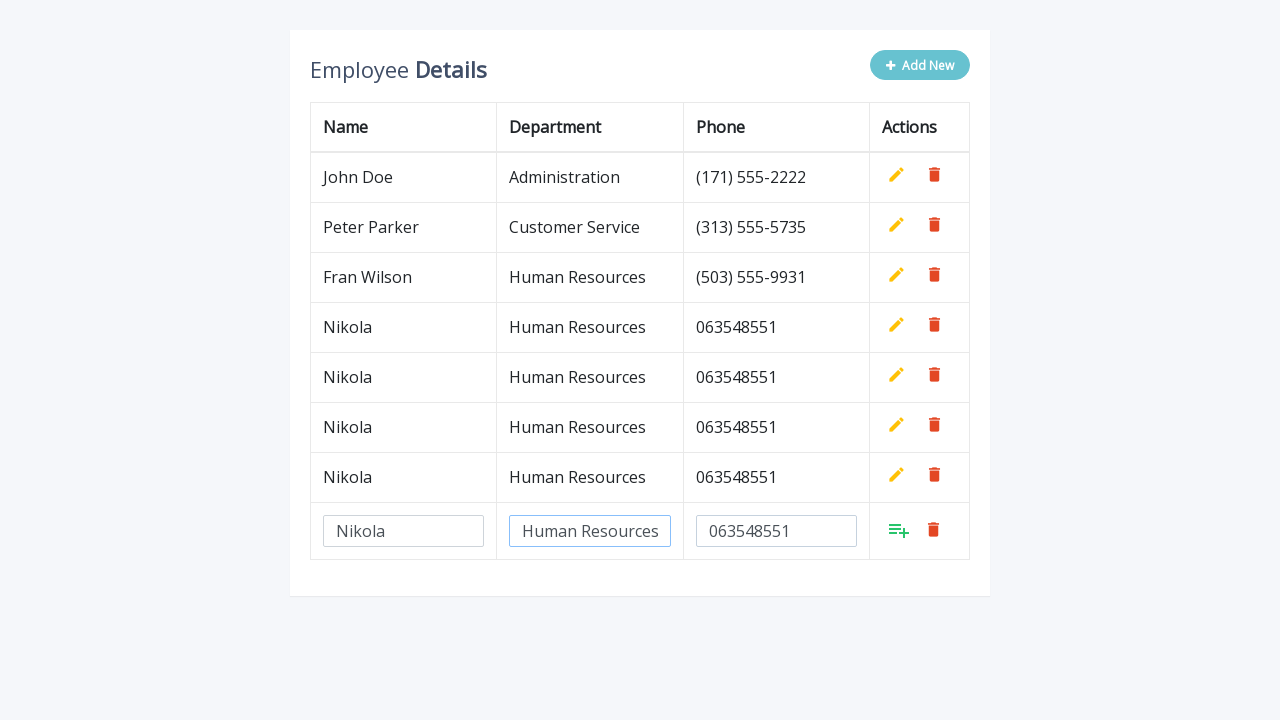

Clicked confirm button to add new employee row at (899, 530) on xpath=//table[contains(@class, 'table table-bordered')]/tbody/tr[last()]/td[last
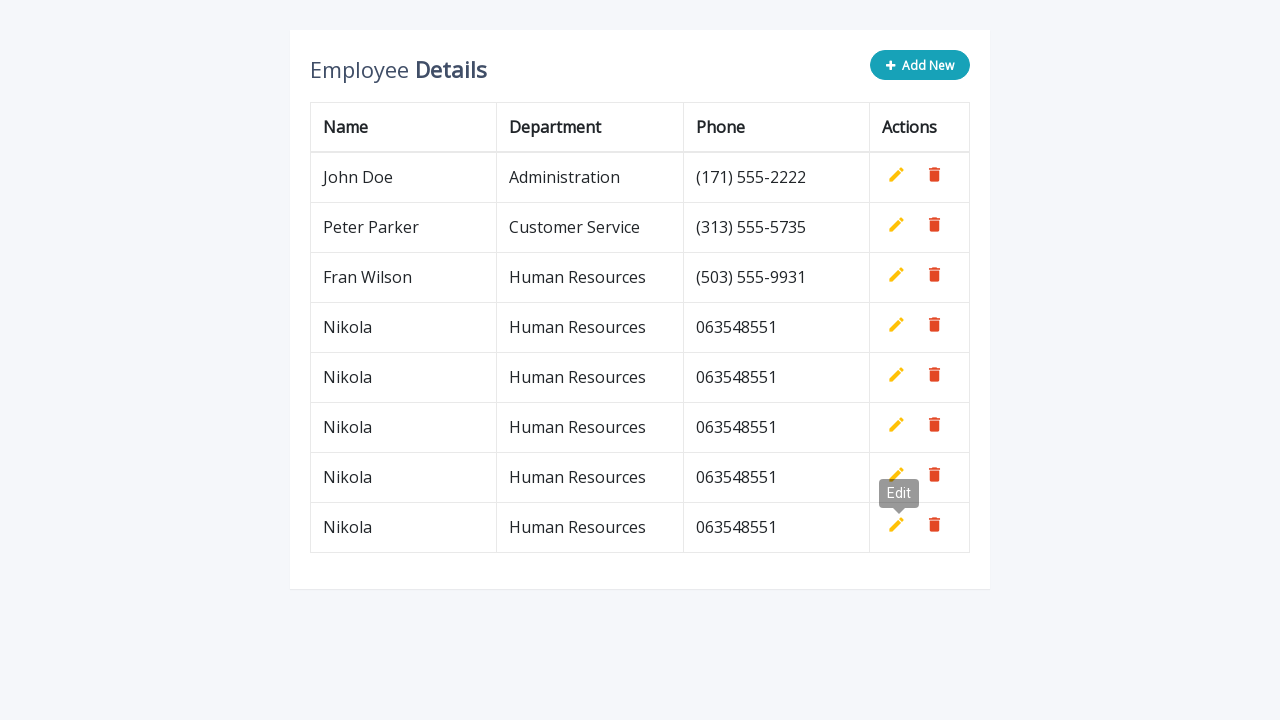

Waited 500ms for row to be added to table
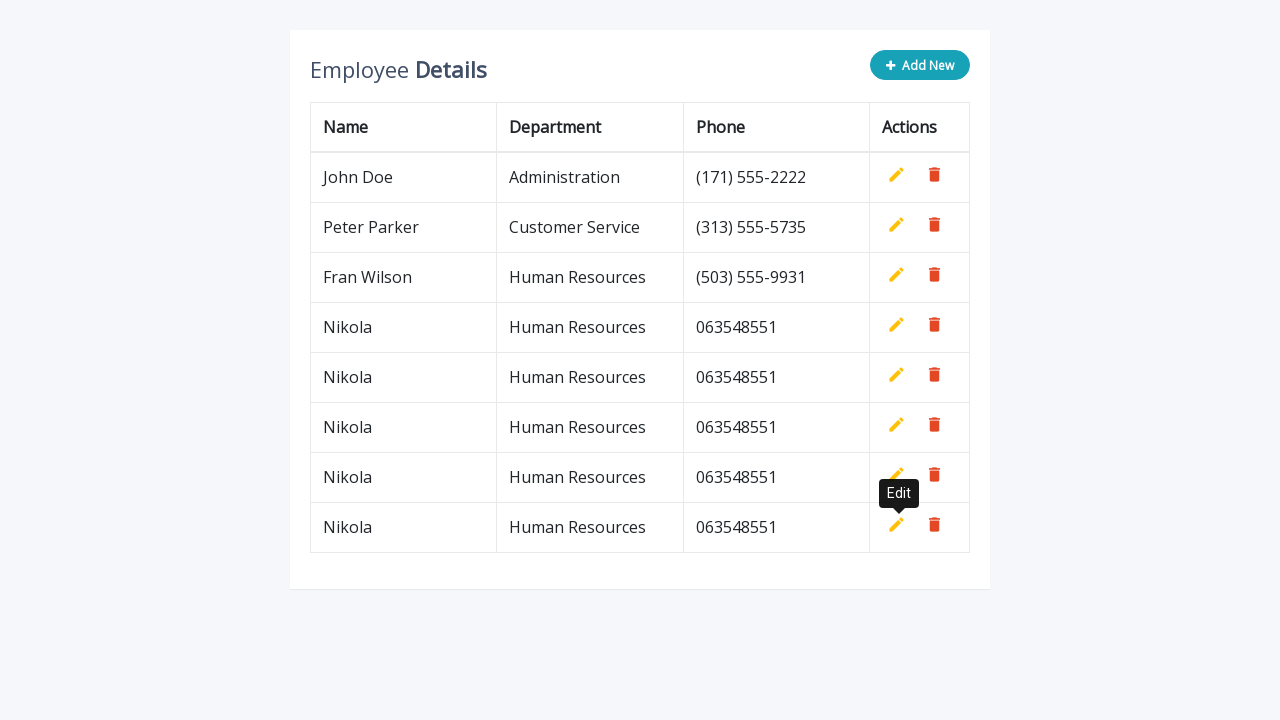

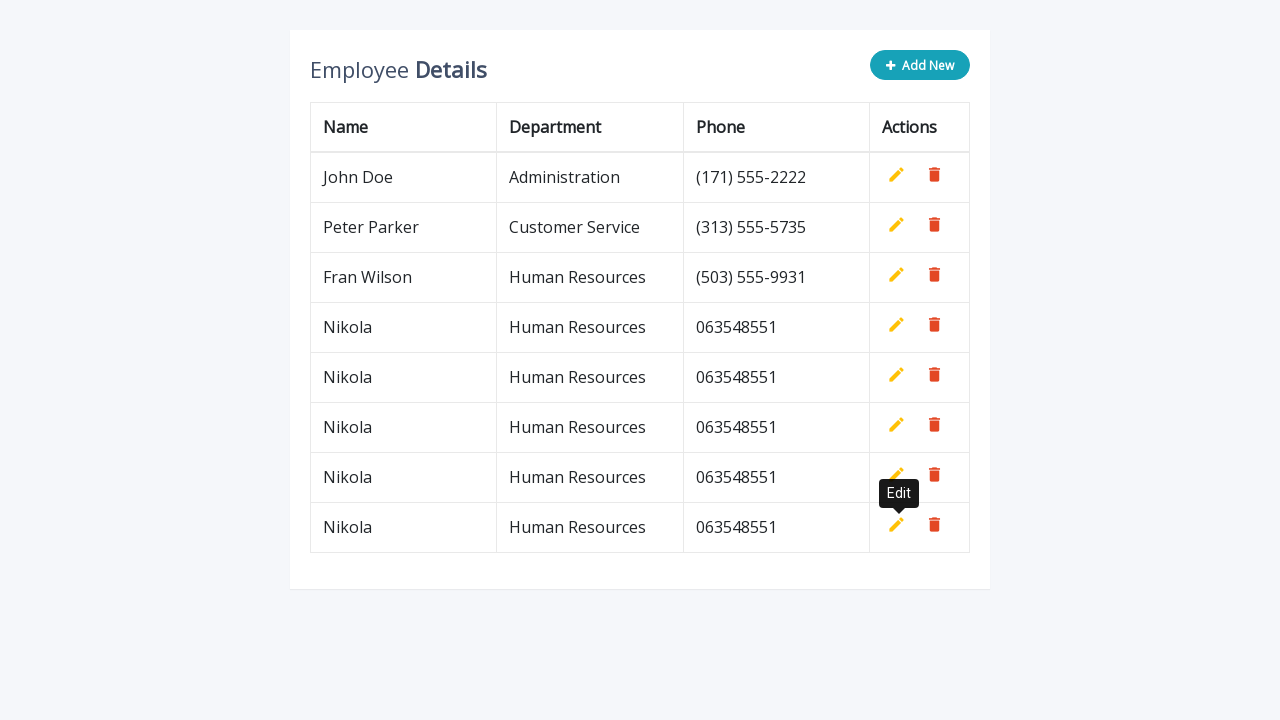